Tests Python.org search functionality by searching for "pycon" and verifying results are displayed

Starting URL: http://www.python.org

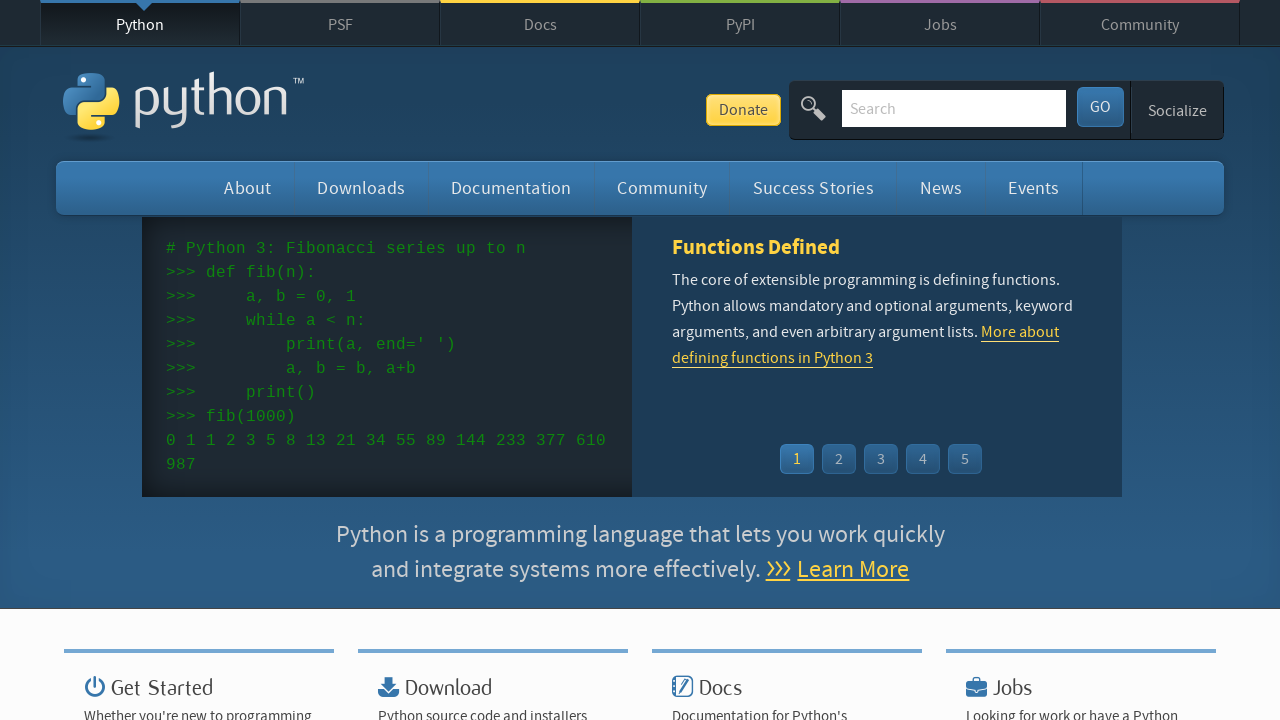

Page body loaded successfully
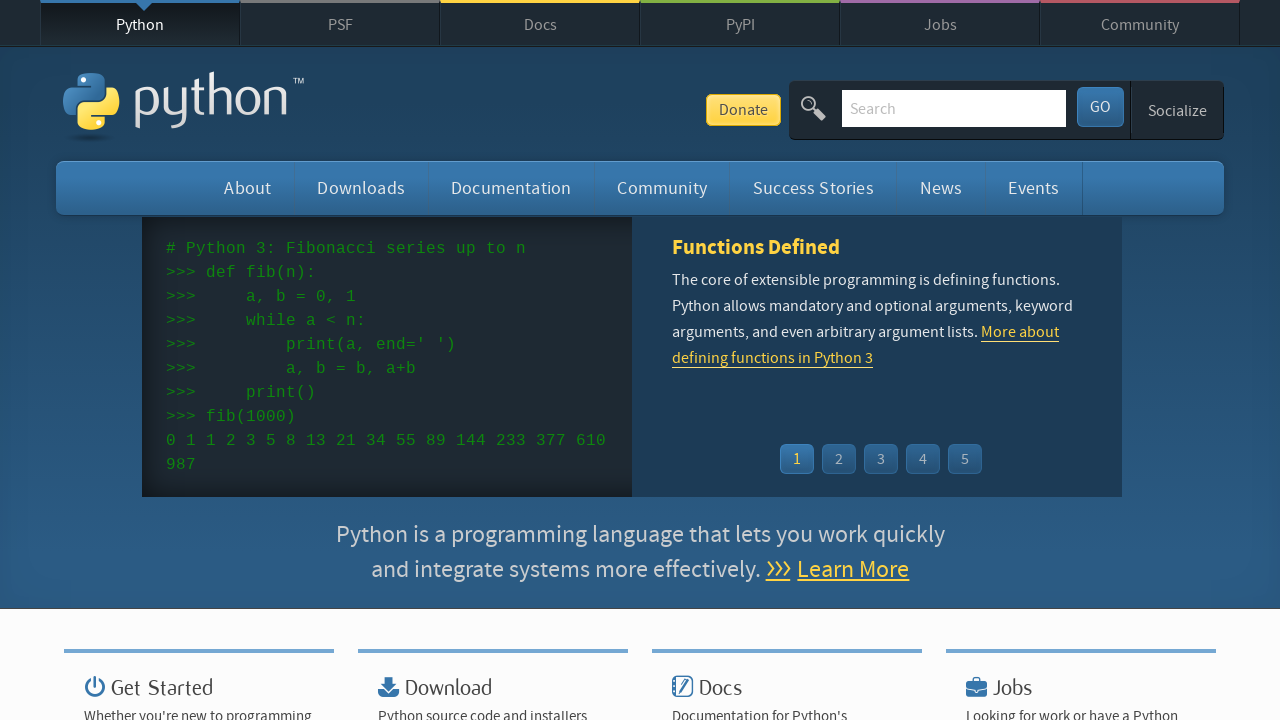

Filled search box with 'pycon' on input[name='q']
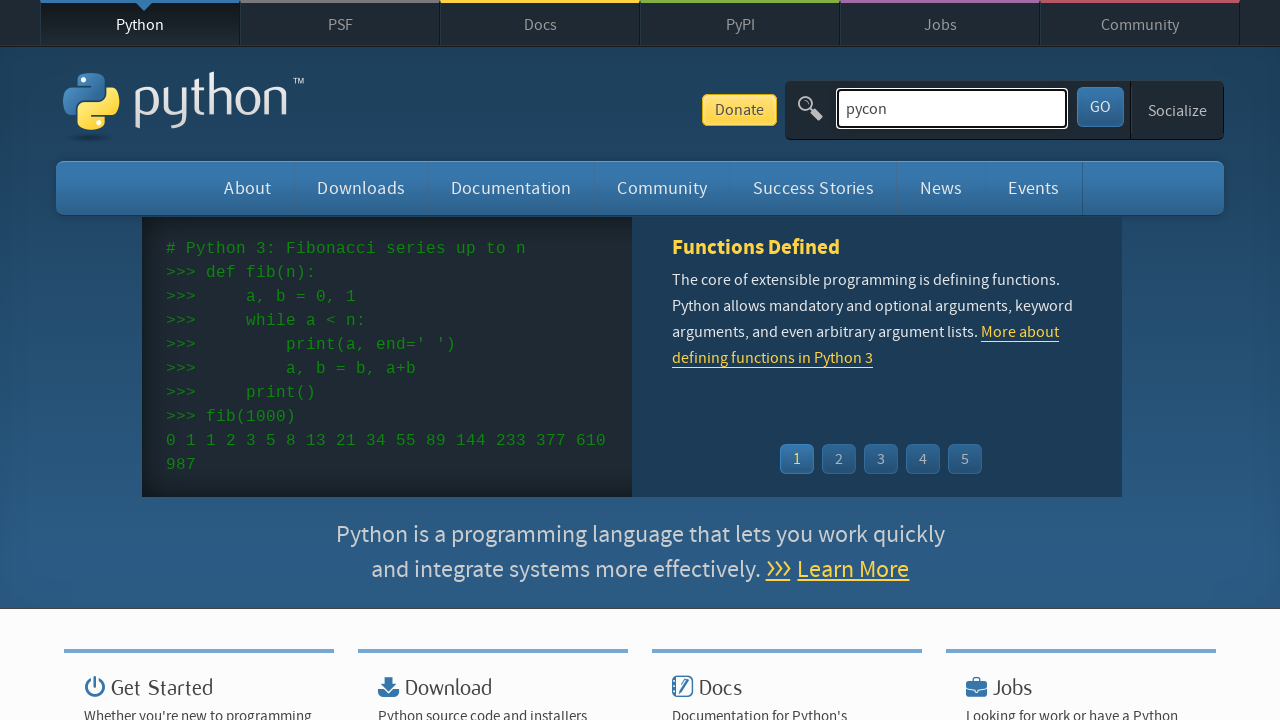

Submitted search by pressing Enter on input[name='q']
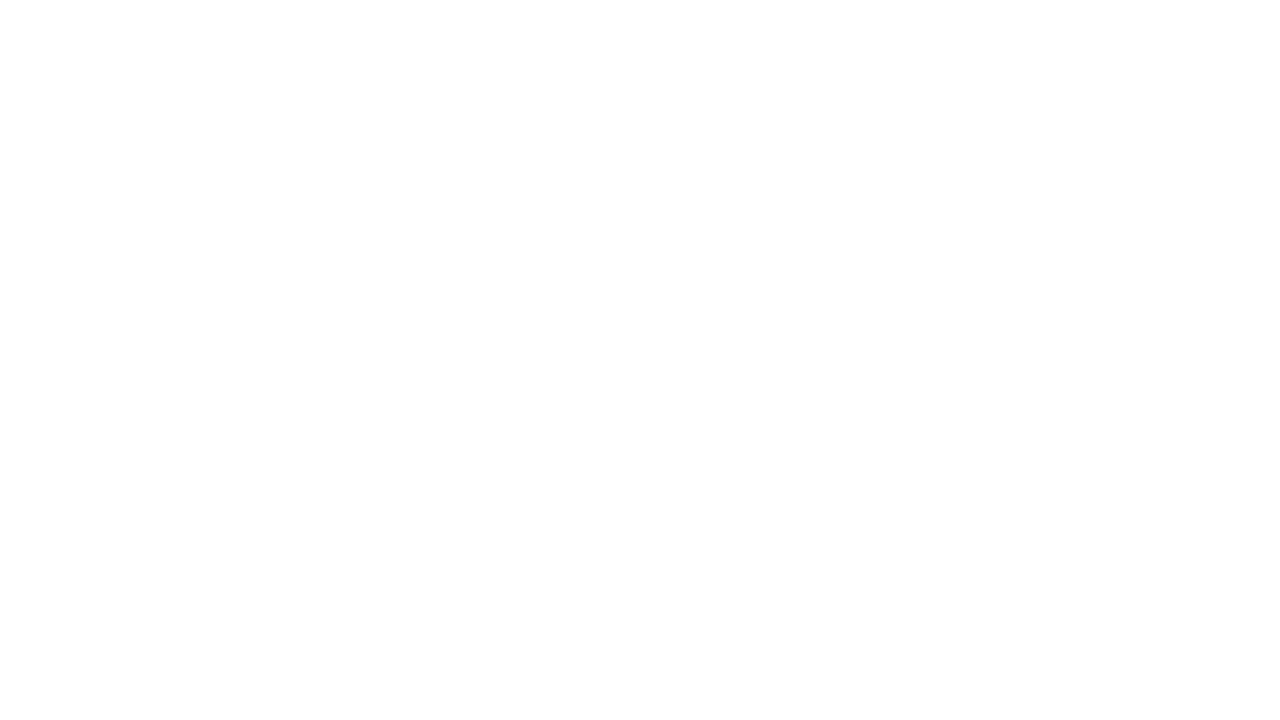

Waited 2 seconds for search results to load
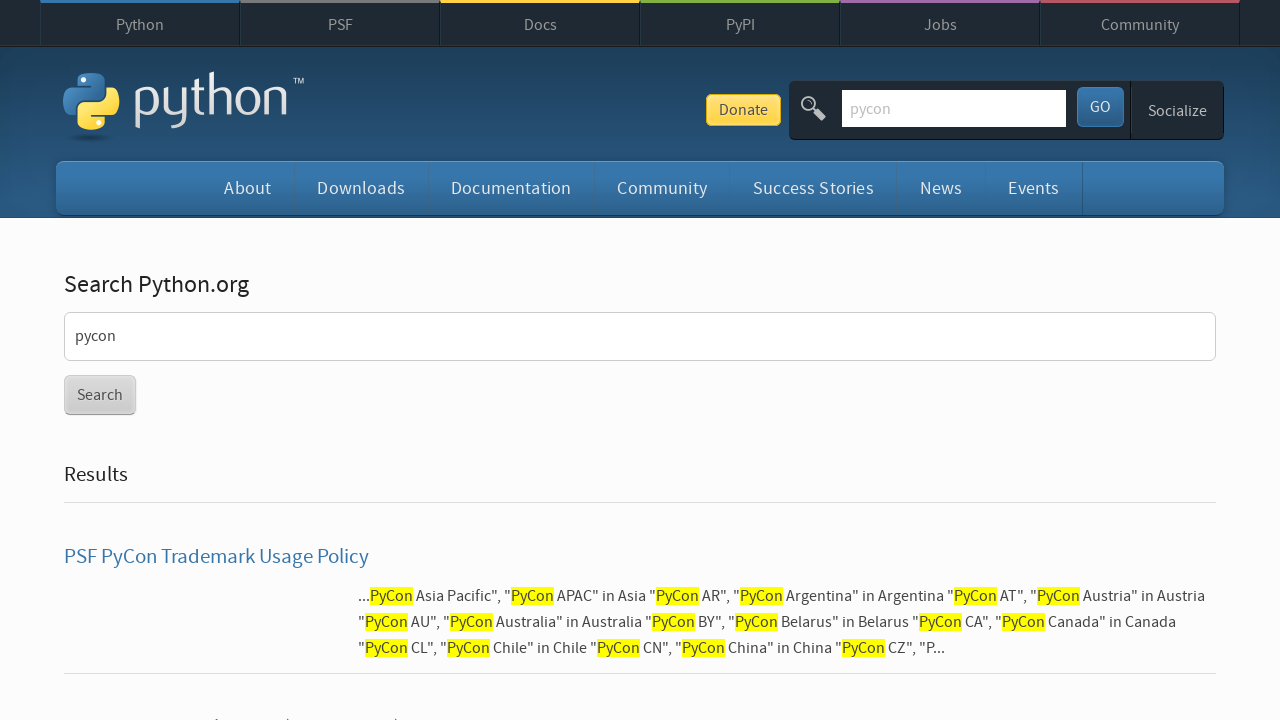

Verified search results are displayed (no 'not found' message)
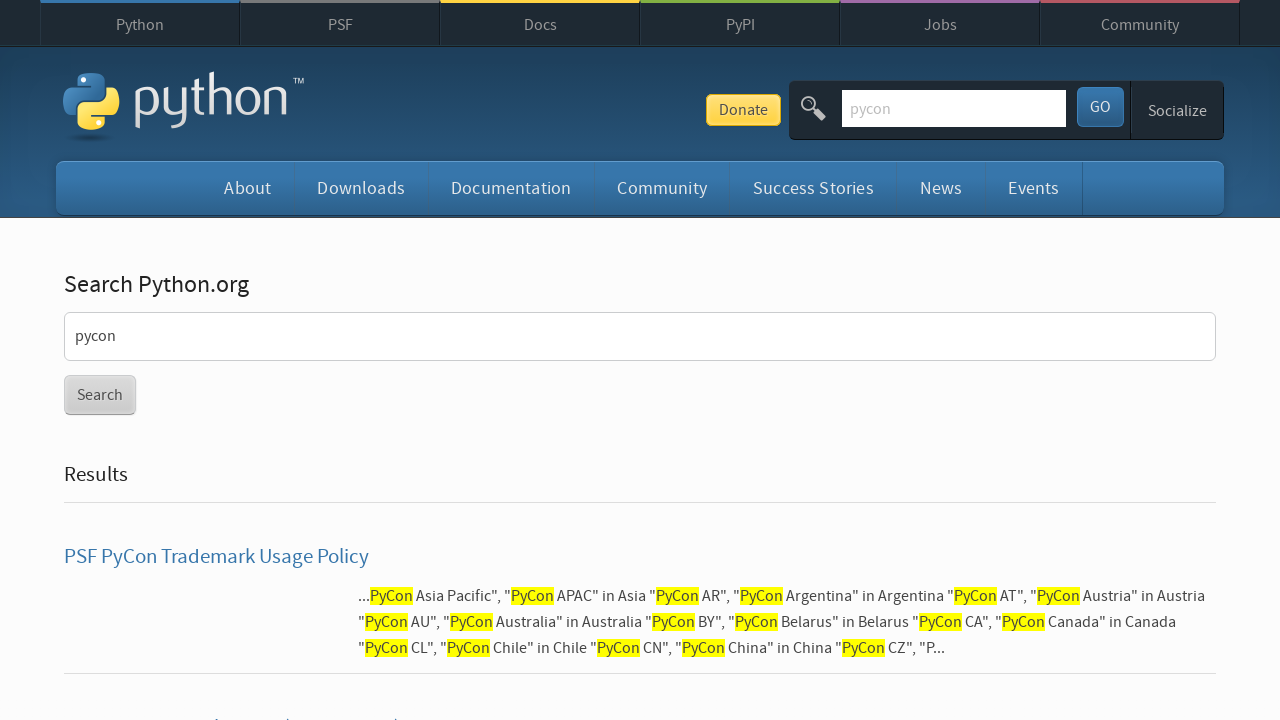

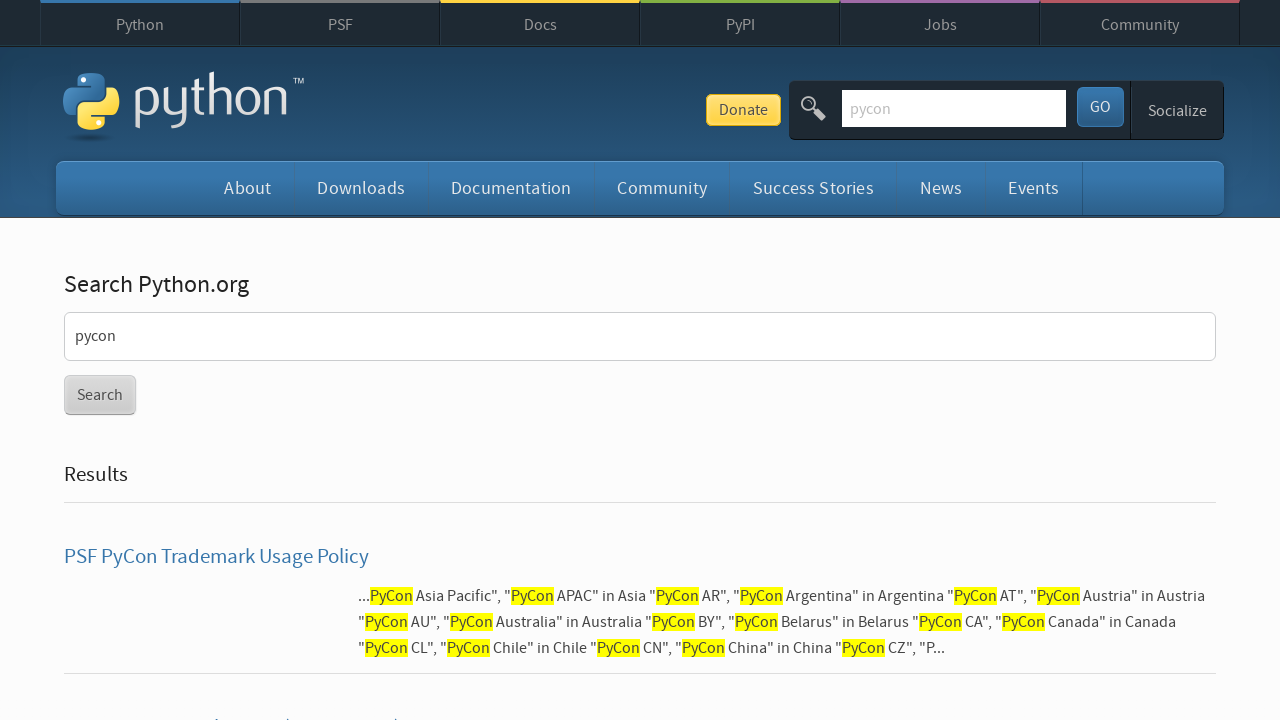